Tests multi-select dropdown functionality by selecting options by index and visible text, deselecting options, selecting all options in a loop, and then deselecting all options.

Starting URL: https://syntaxprojects.com/basic-select-dropdown-demo.php

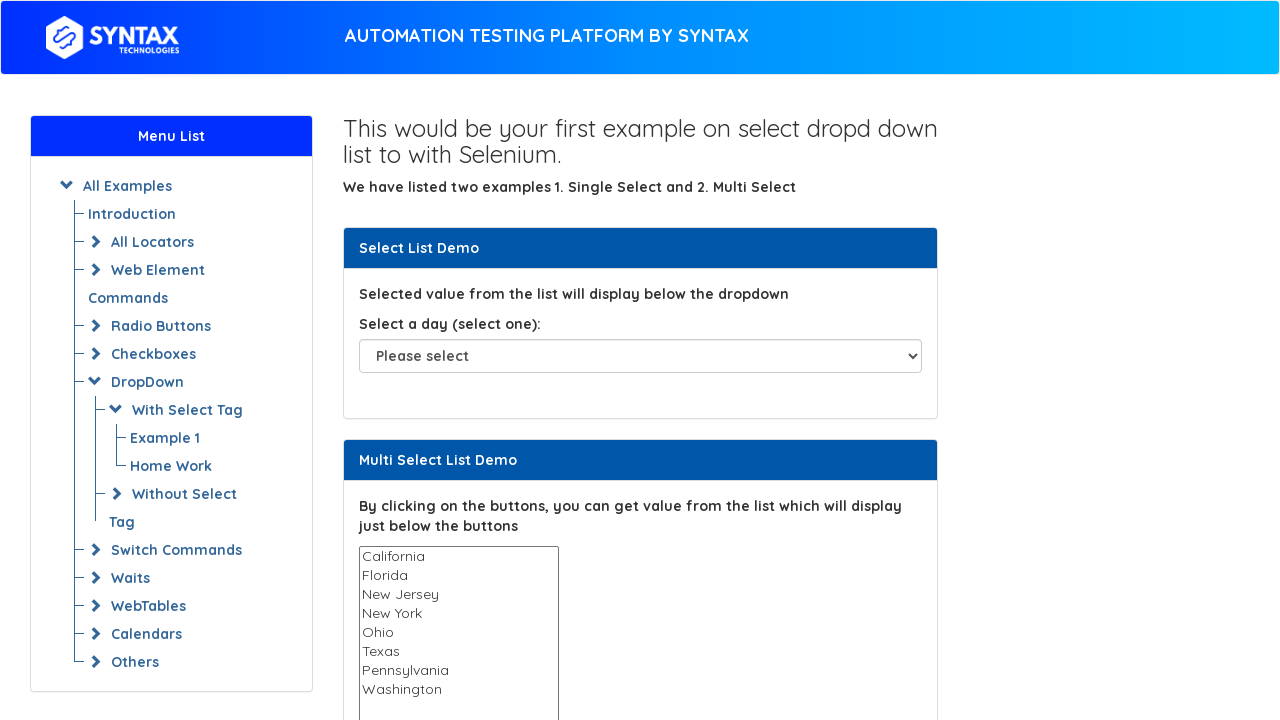

Located multi-select dropdown element
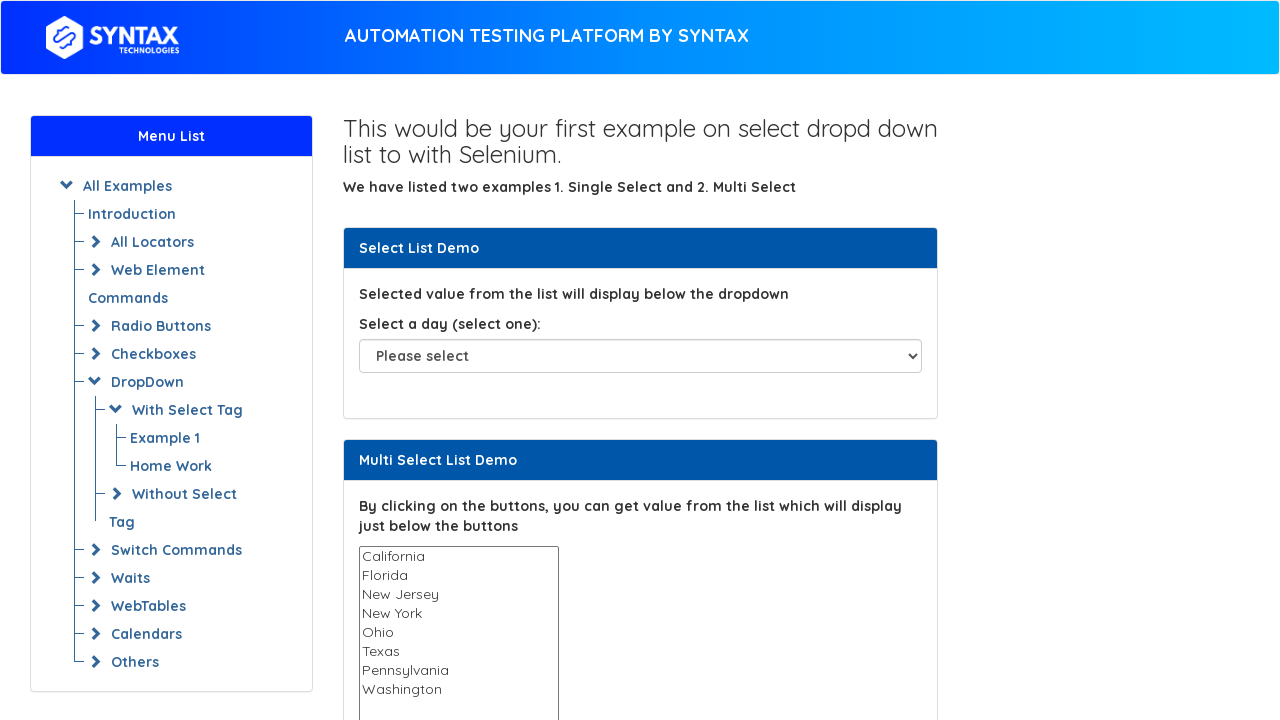

Selected option at index 3 (4th option) on select#multi-select
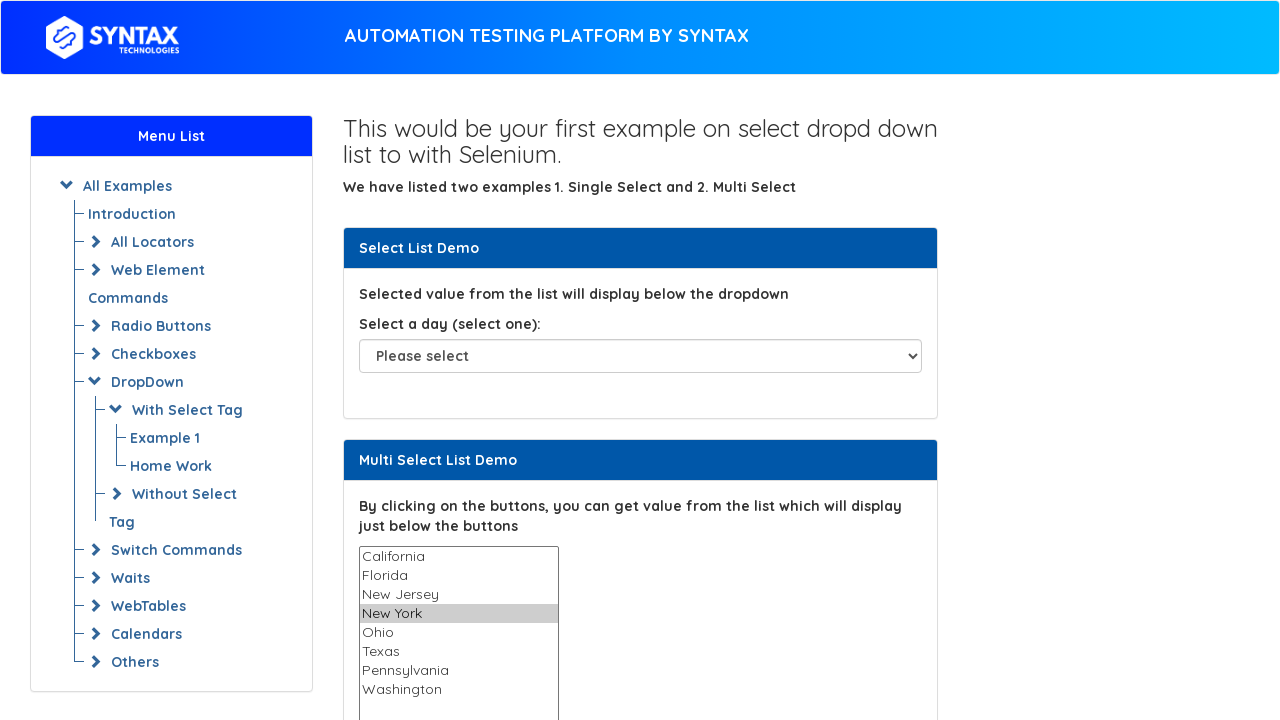

Selected option with visible text 'Texas' on select#multi-select
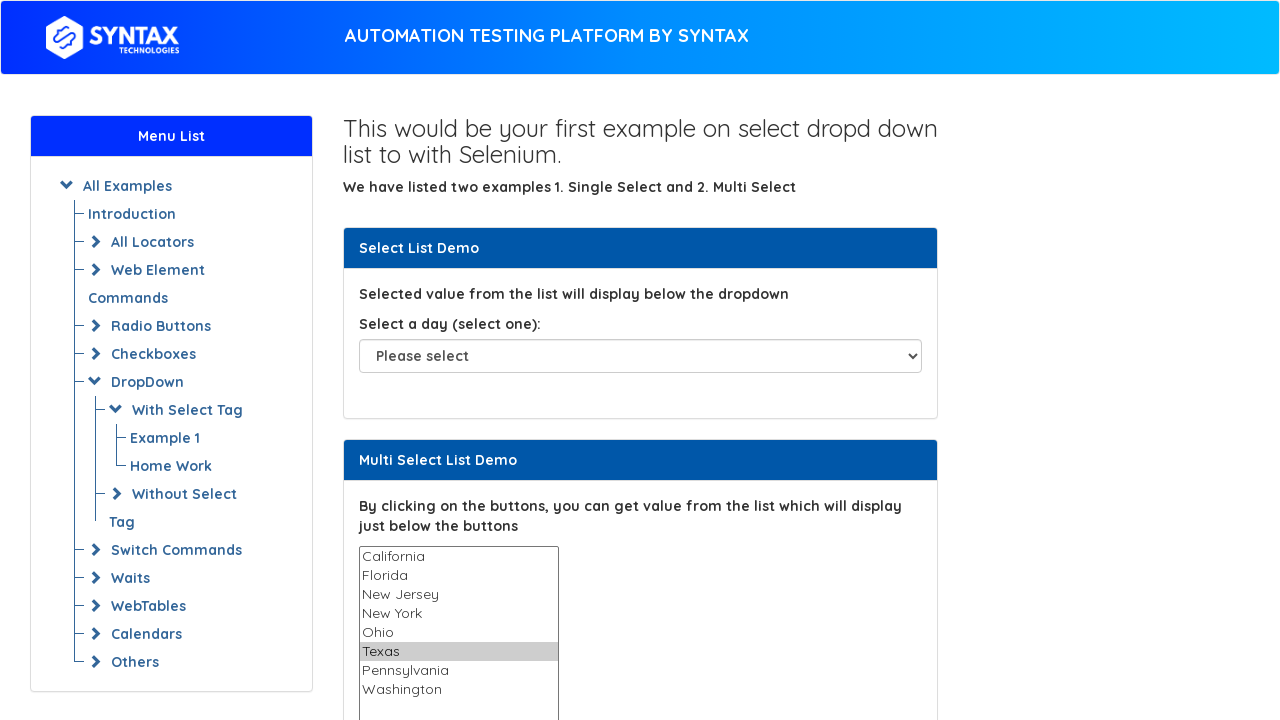

Waited 1000ms to observe selections
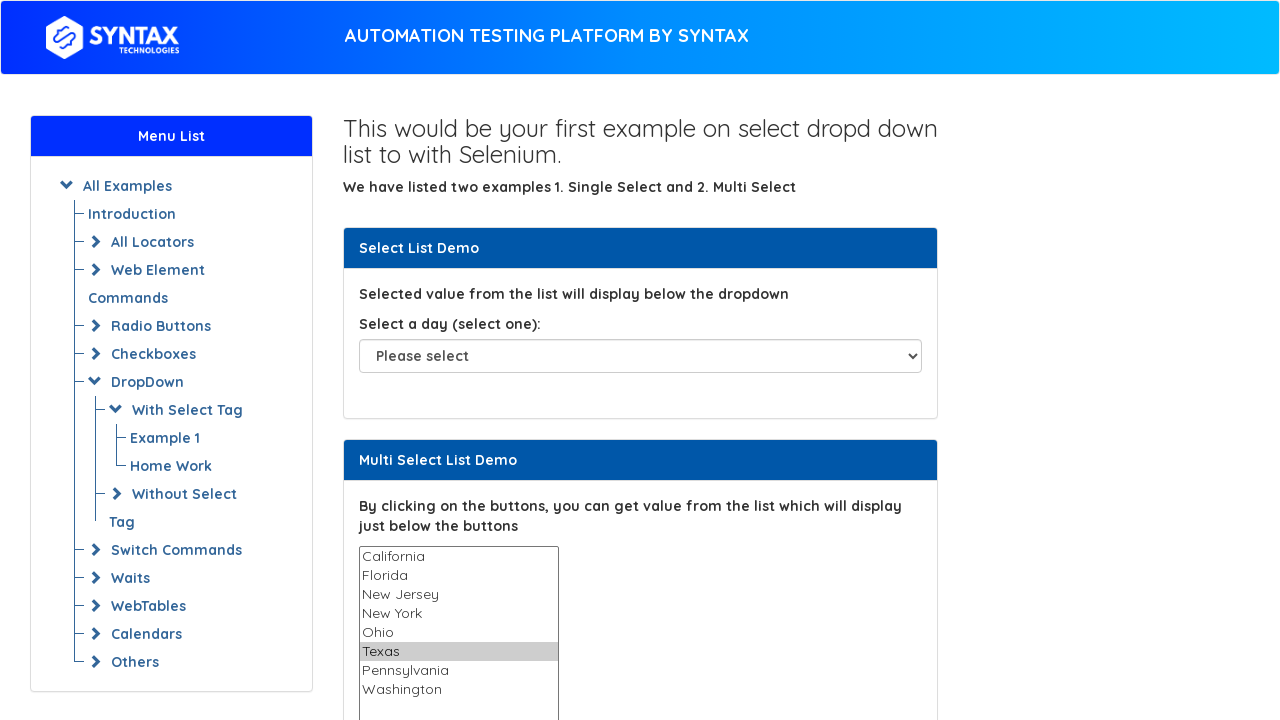

Deselected option at index 3 using JavaScript
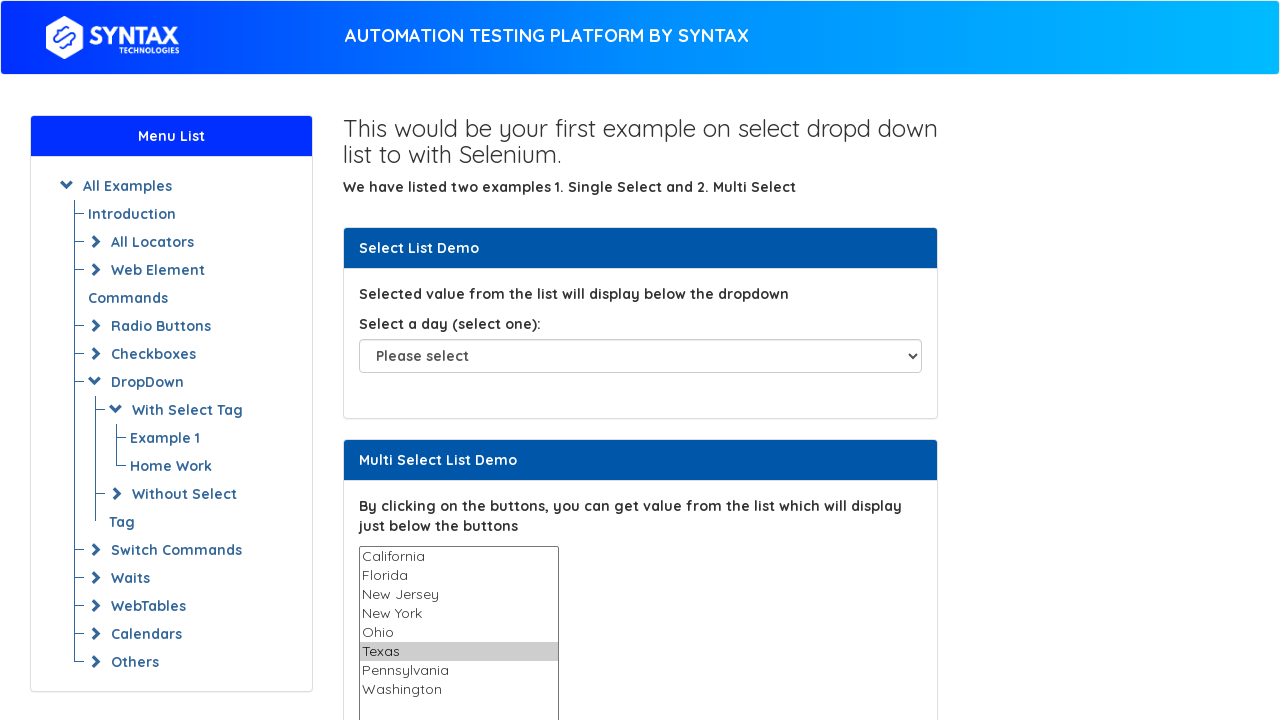

Retrieved count of all options: 8
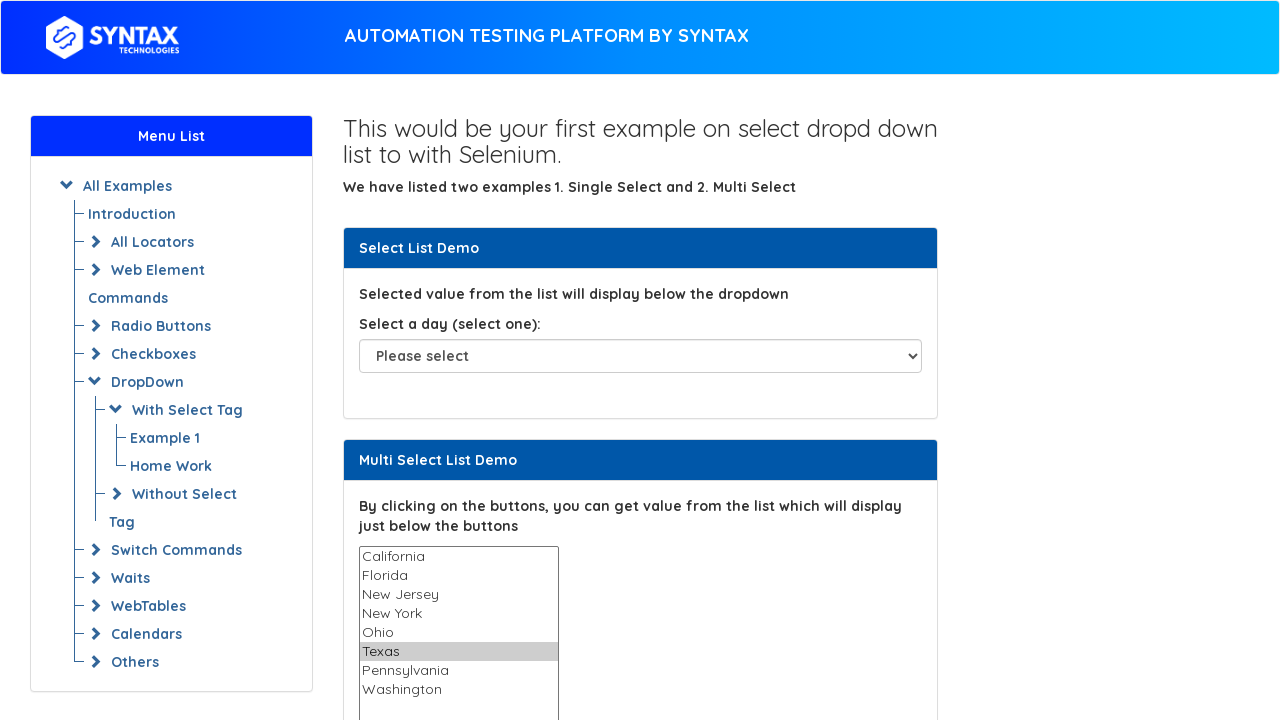

Selected option at index 0 in loop on select#multi-select
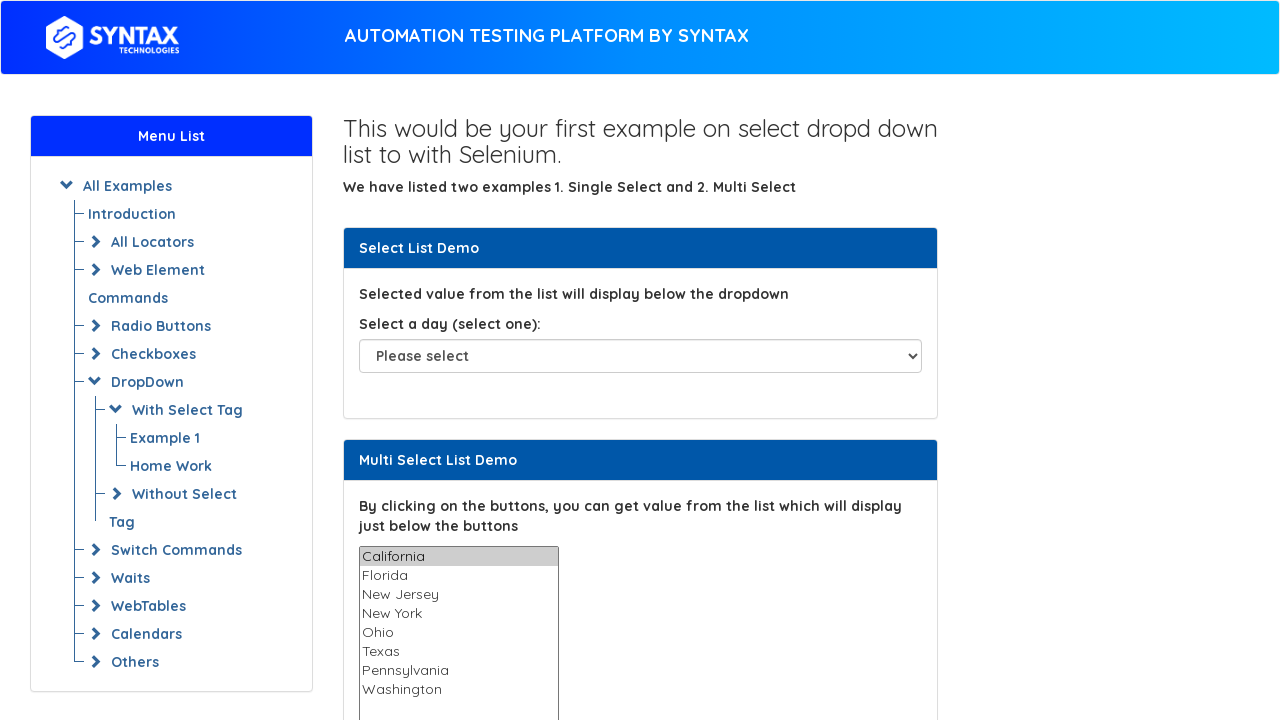

Selected option at index 1 in loop on select#multi-select
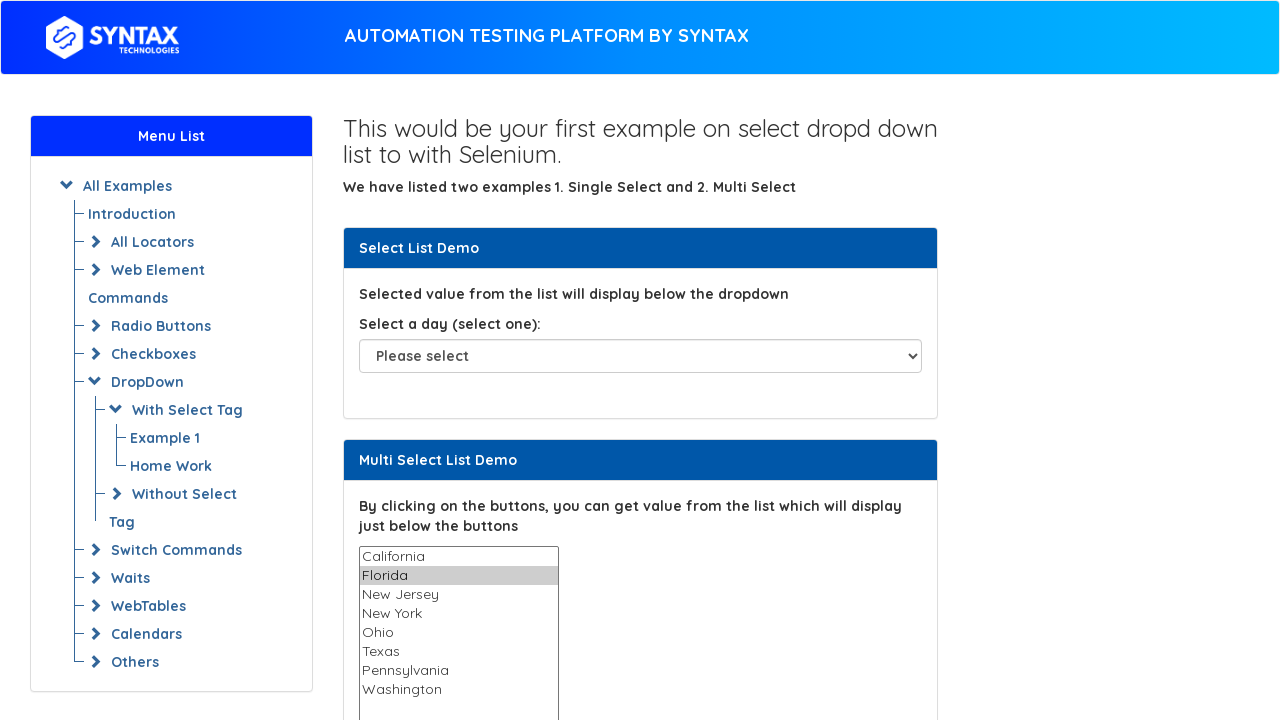

Selected option at index 2 in loop on select#multi-select
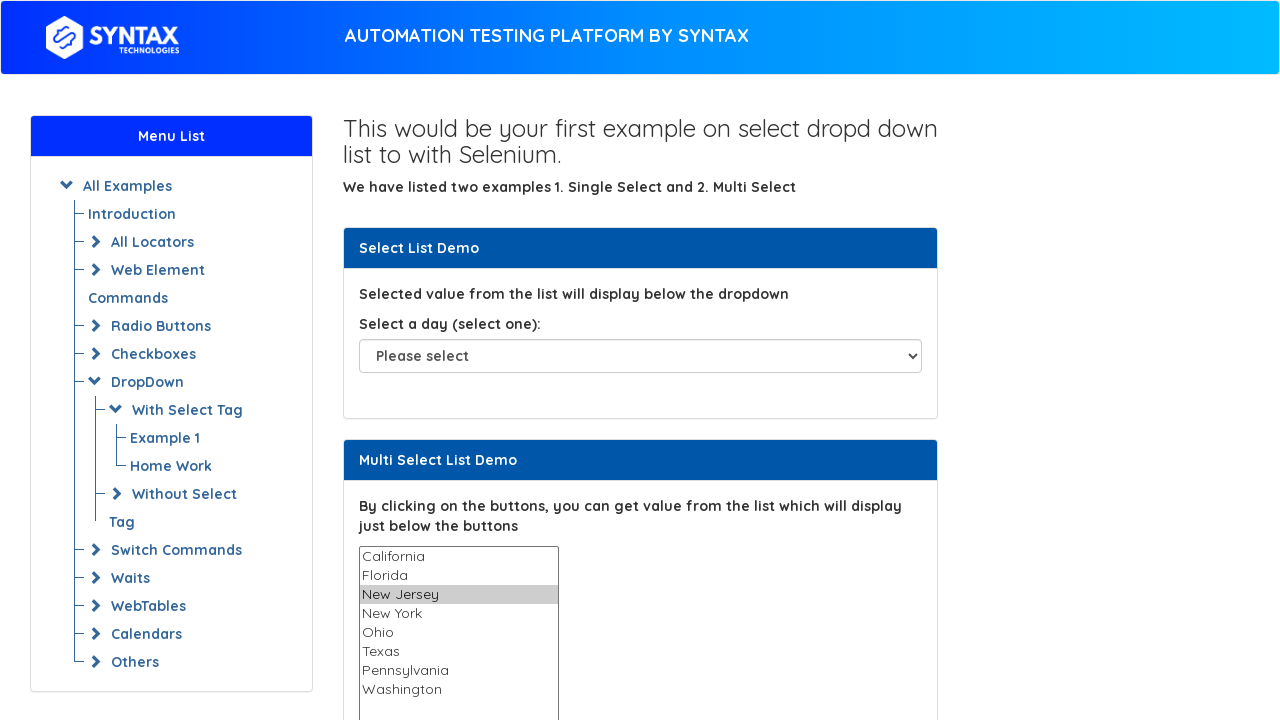

Selected option at index 3 in loop on select#multi-select
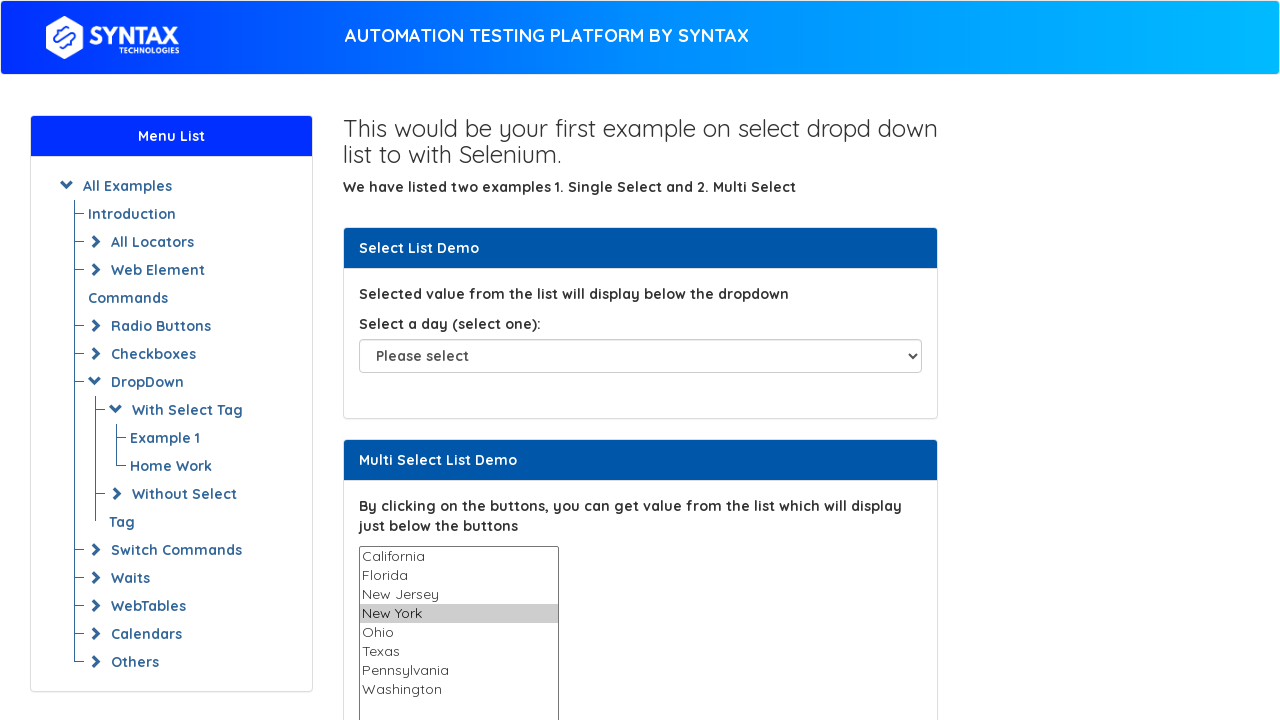

Selected option at index 4 in loop on select#multi-select
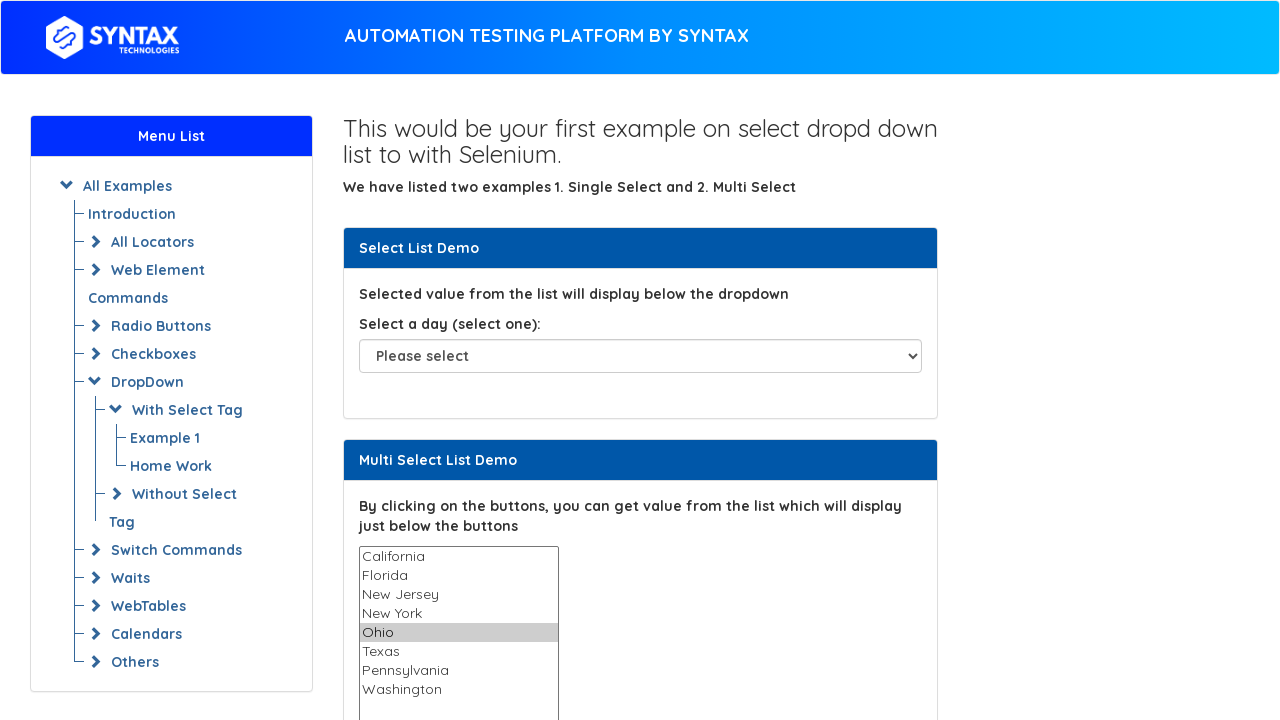

Selected option at index 5 in loop on select#multi-select
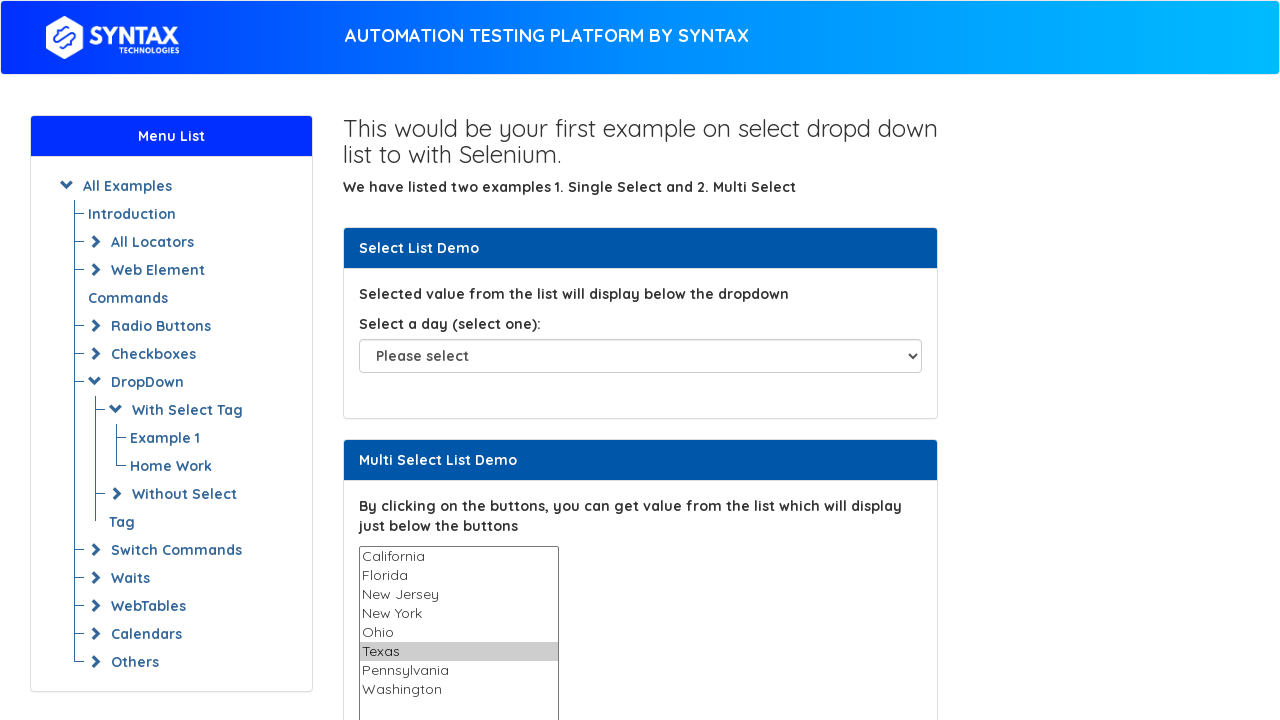

Selected option at index 6 in loop on select#multi-select
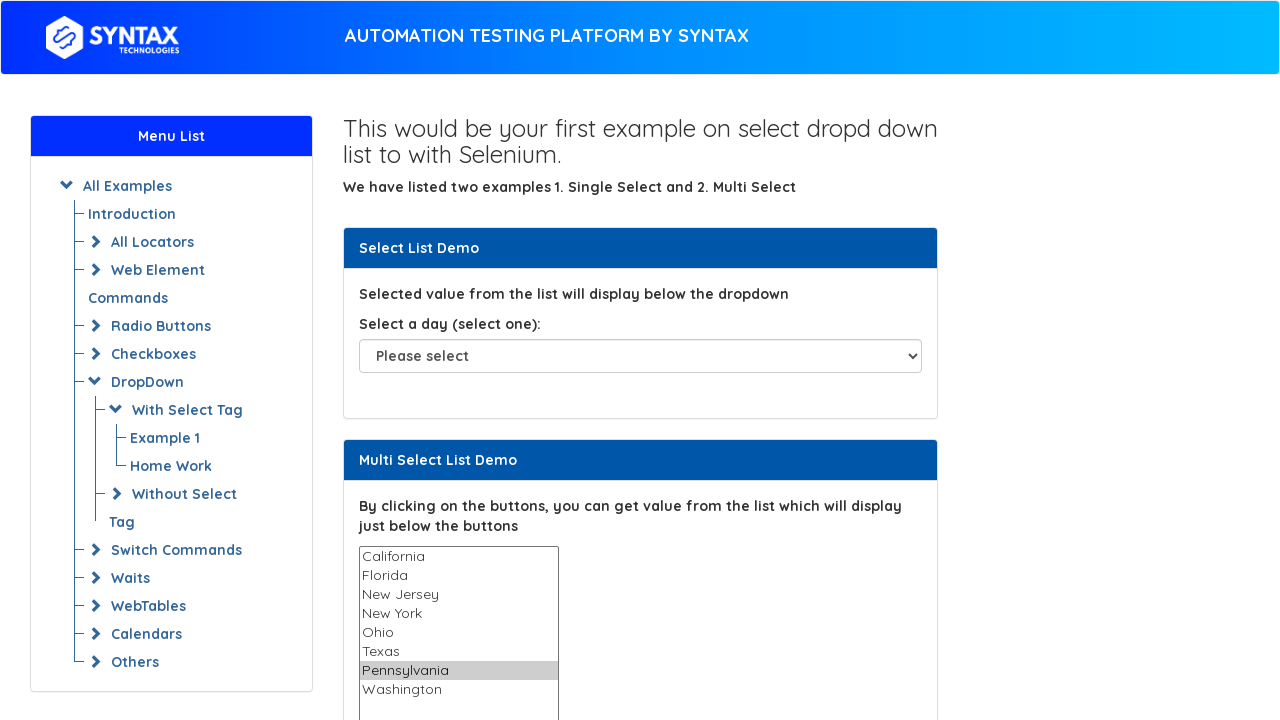

Selected option at index 7 in loop on select#multi-select
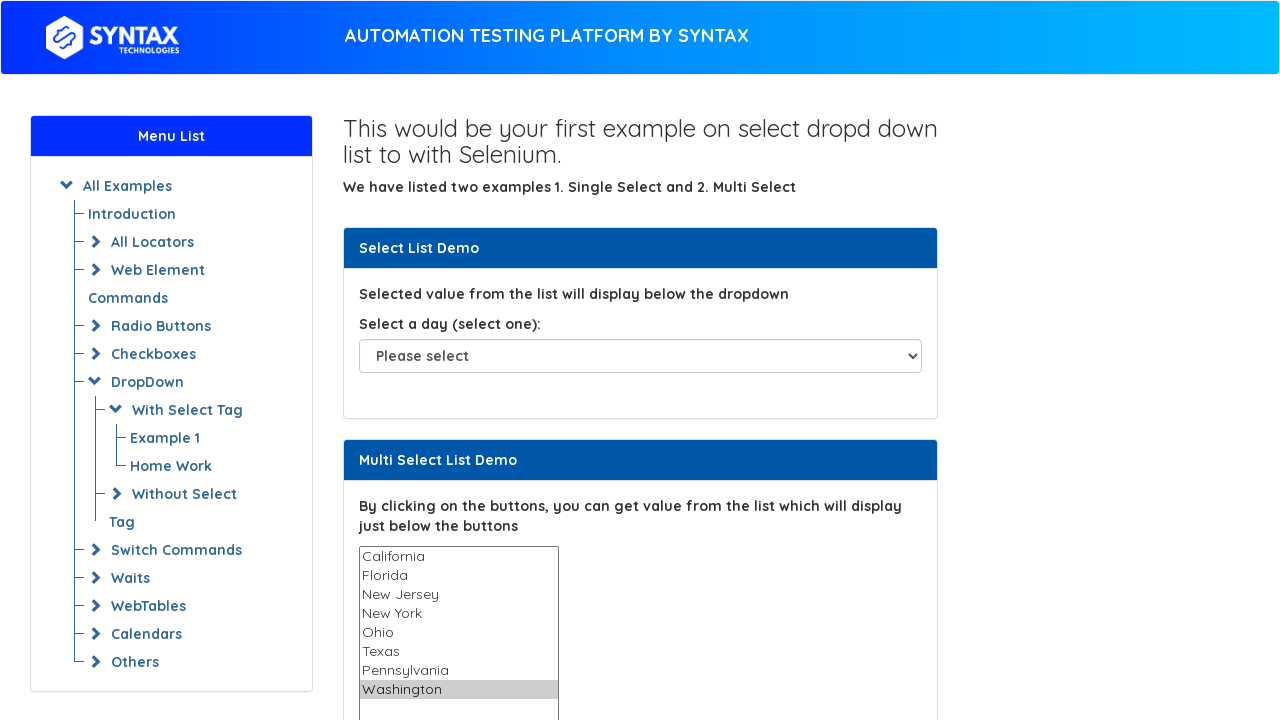

Waited 1000ms to observe all selections
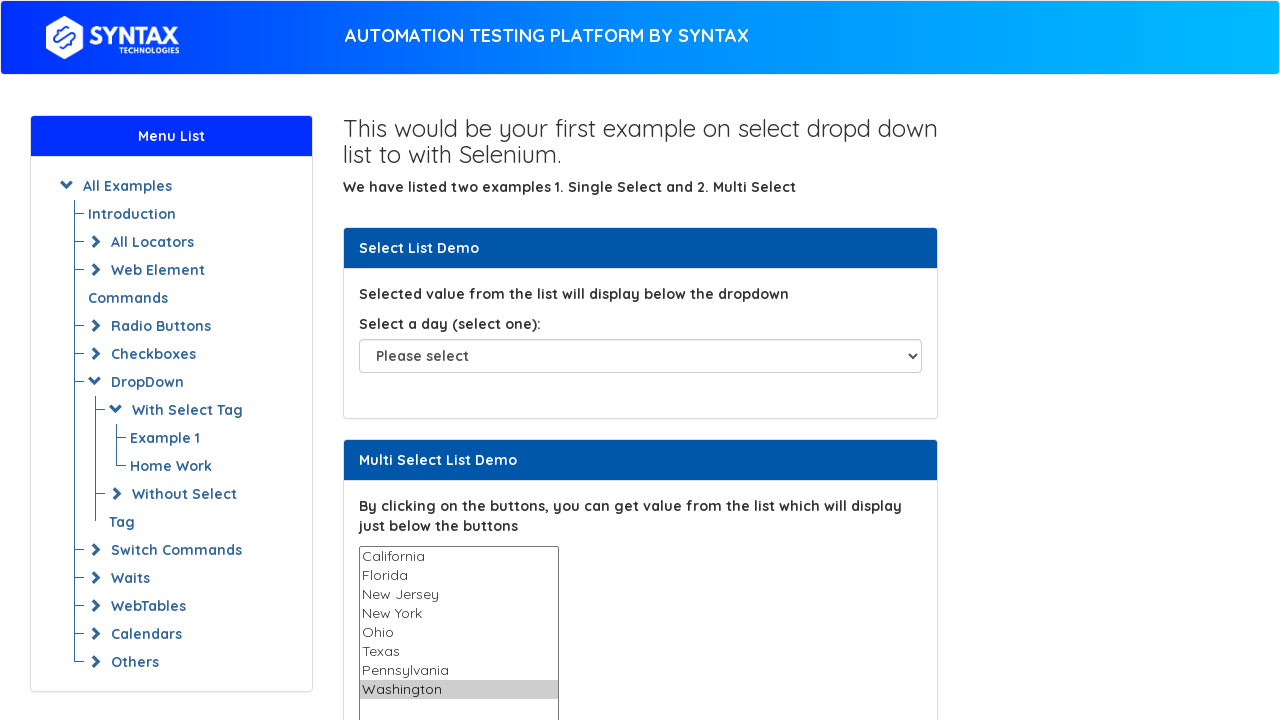

Deselected all options using JavaScript
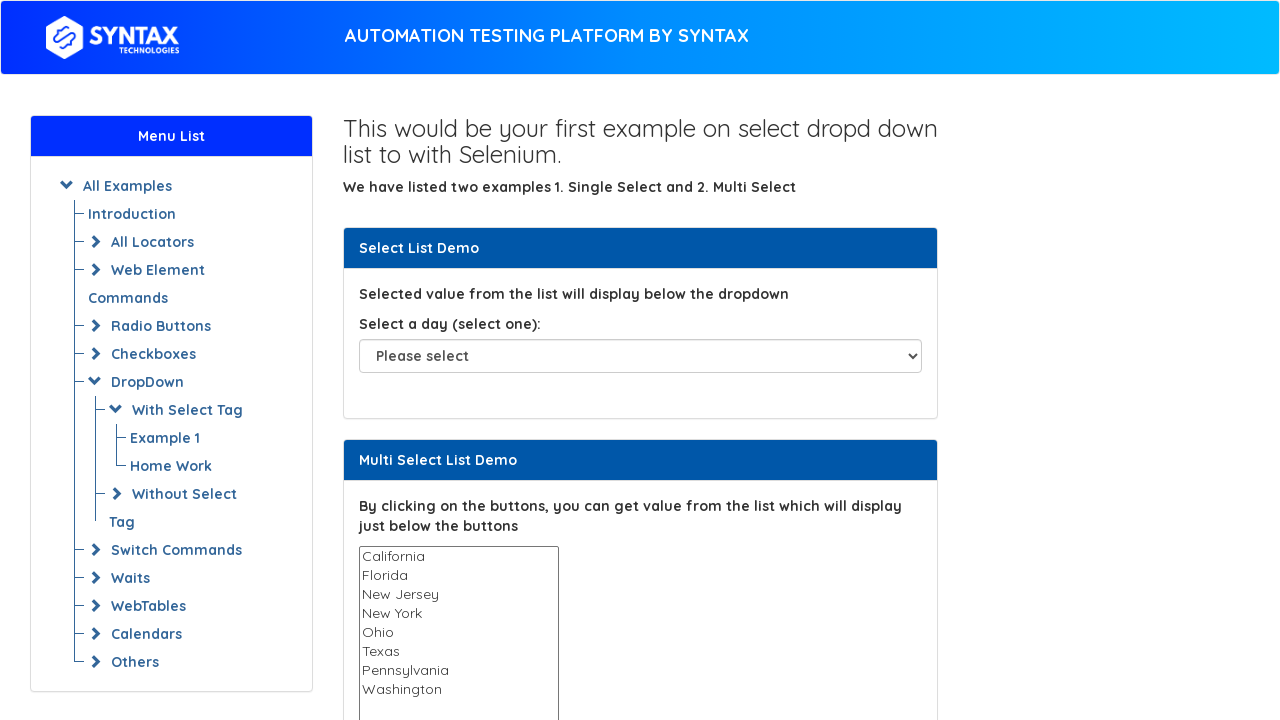

Verified dropdown is multi-select: True
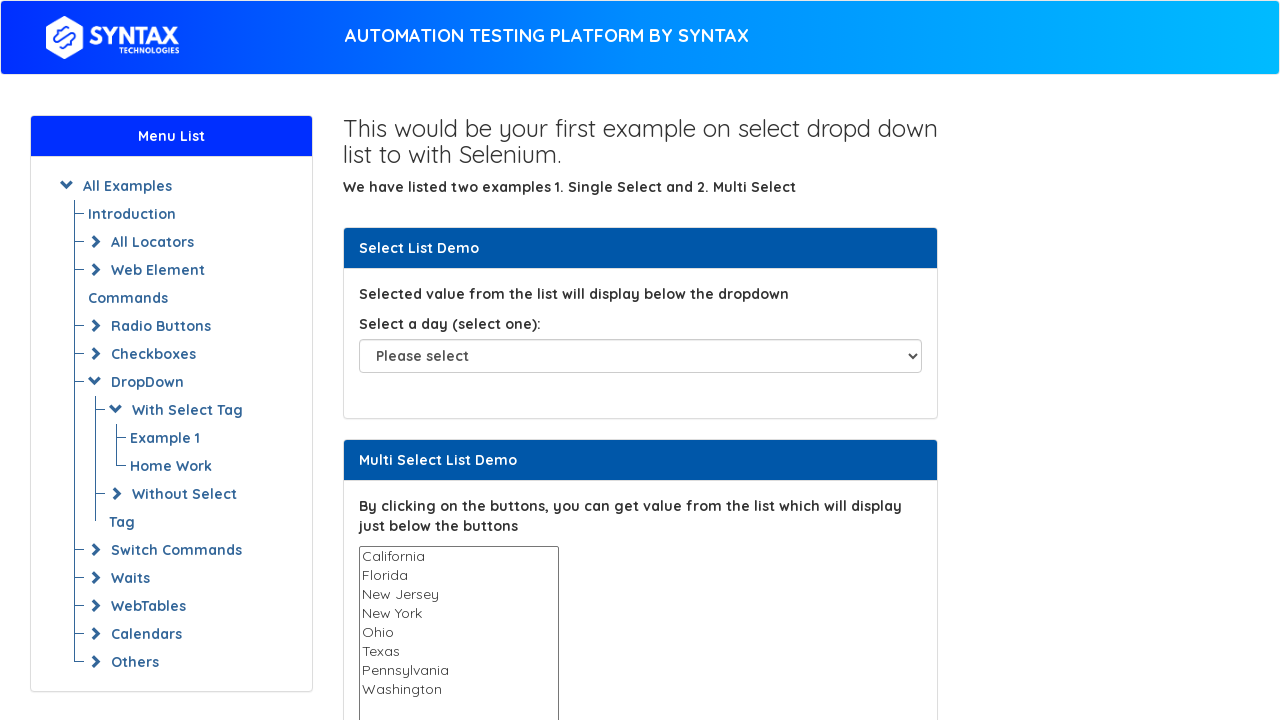

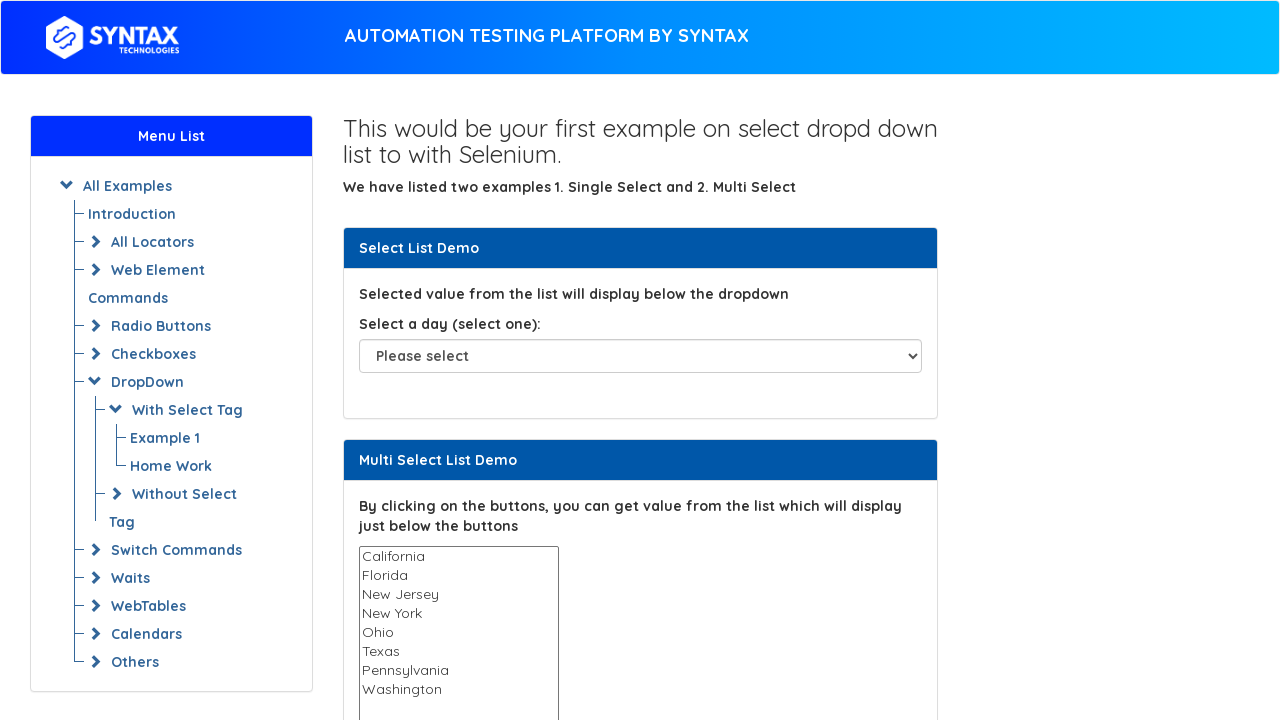